Tests element display states by checking if email textbox, education textarea, age radio button and user name text are displayed on the page

Starting URL: https://automationfc.github.io/basic-form/index.html

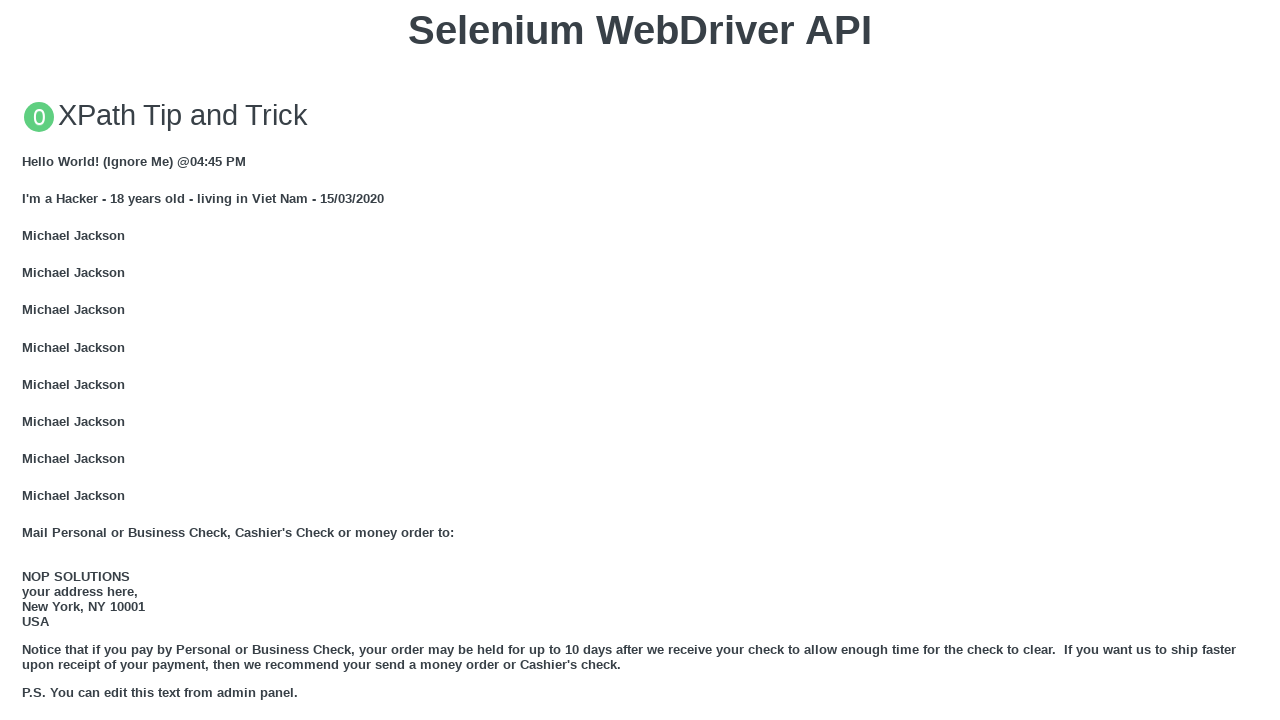

Verified email textbox is displayed
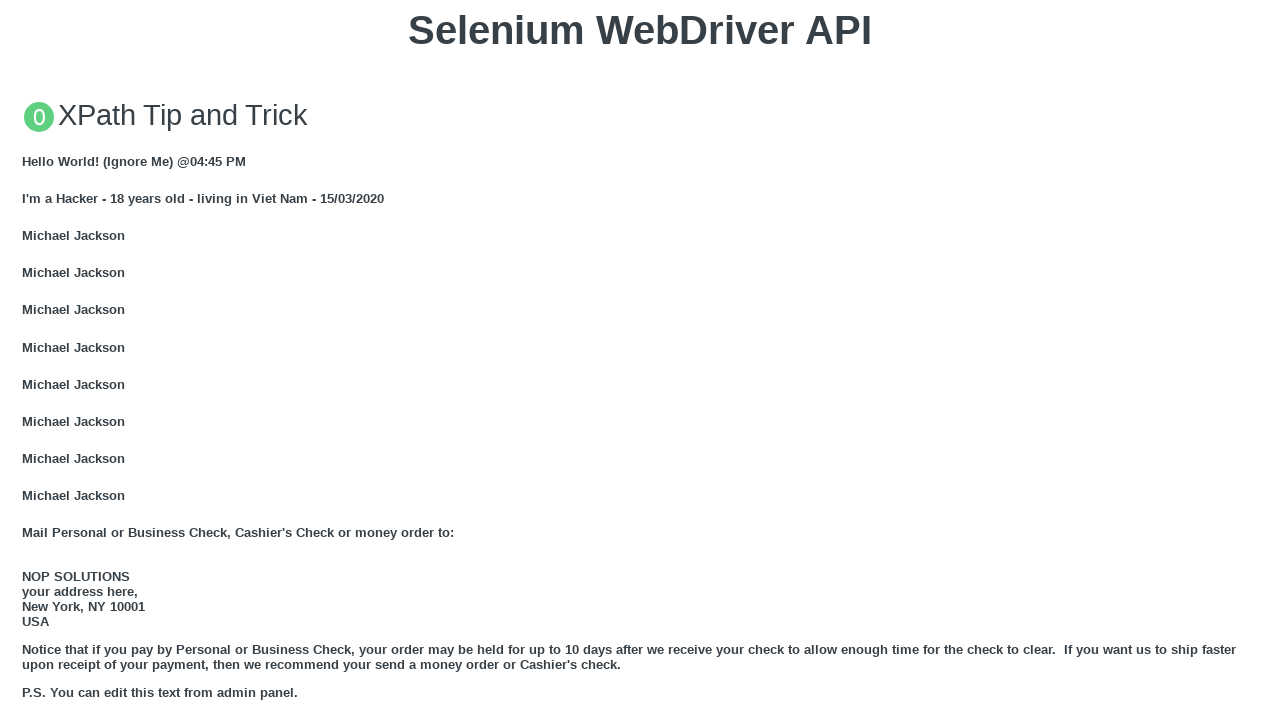

Filled education textarea with 'Selenium GRID' on #edu
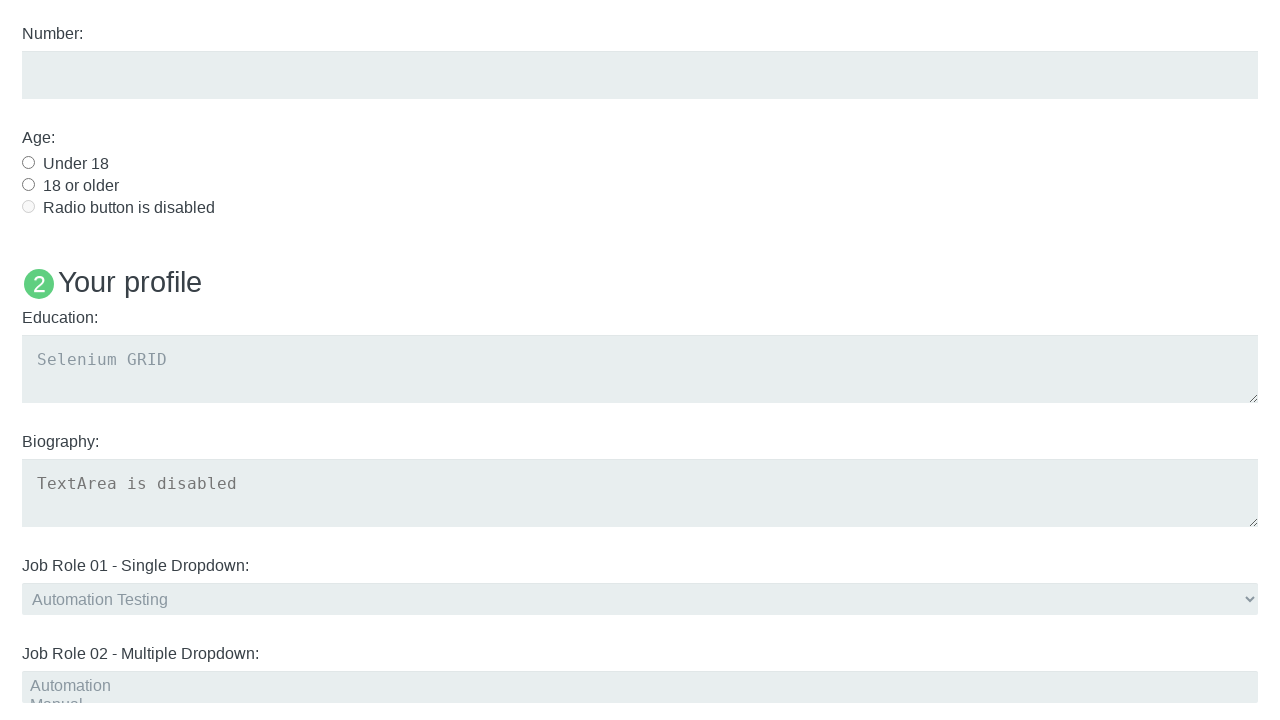

Confirmed education textarea is displayed
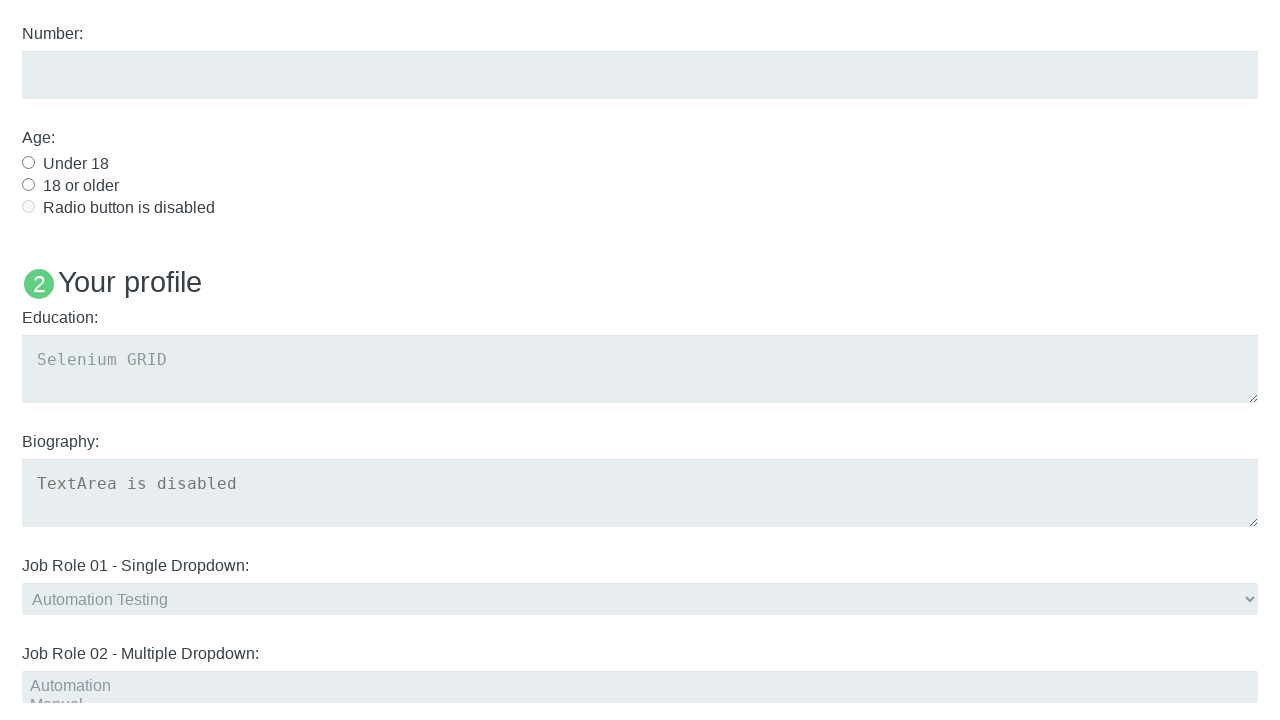

Clicked age radio button 'Under 18' at (28, 162) on #under_18
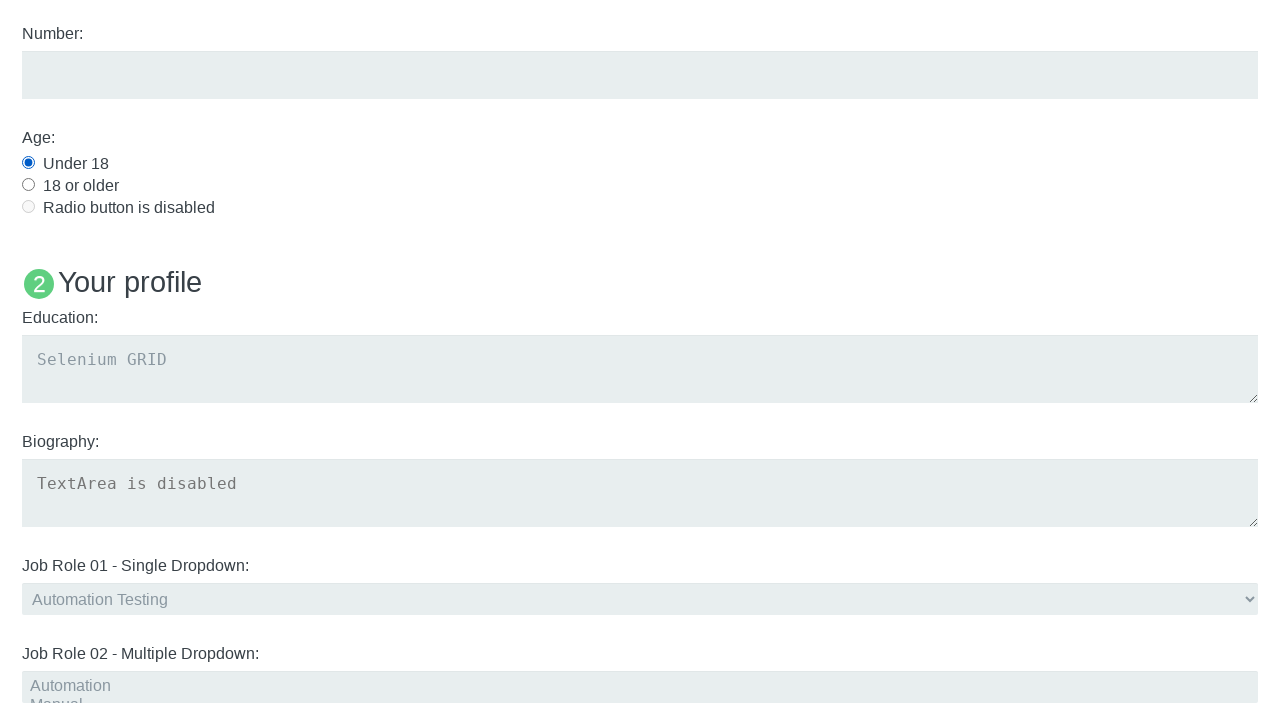

Confirmed age radio button 'Under 18' is displayed
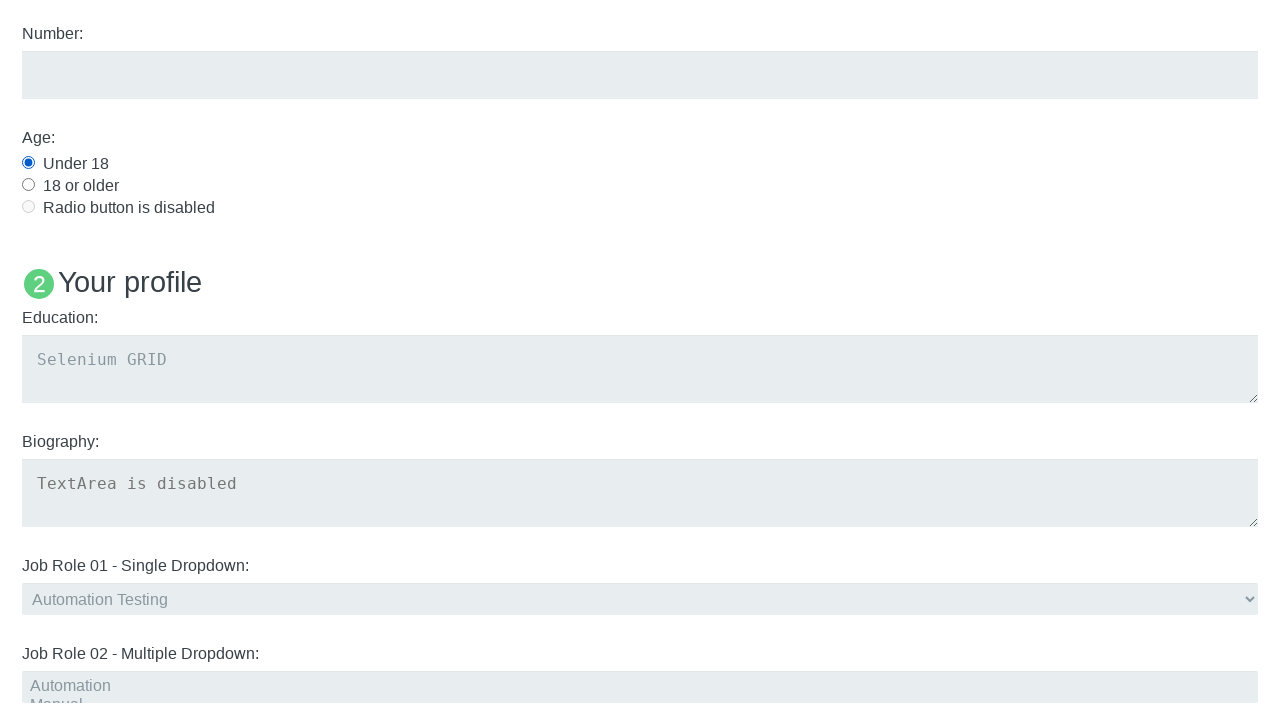

Verified 'Name: User5' text is not displayed
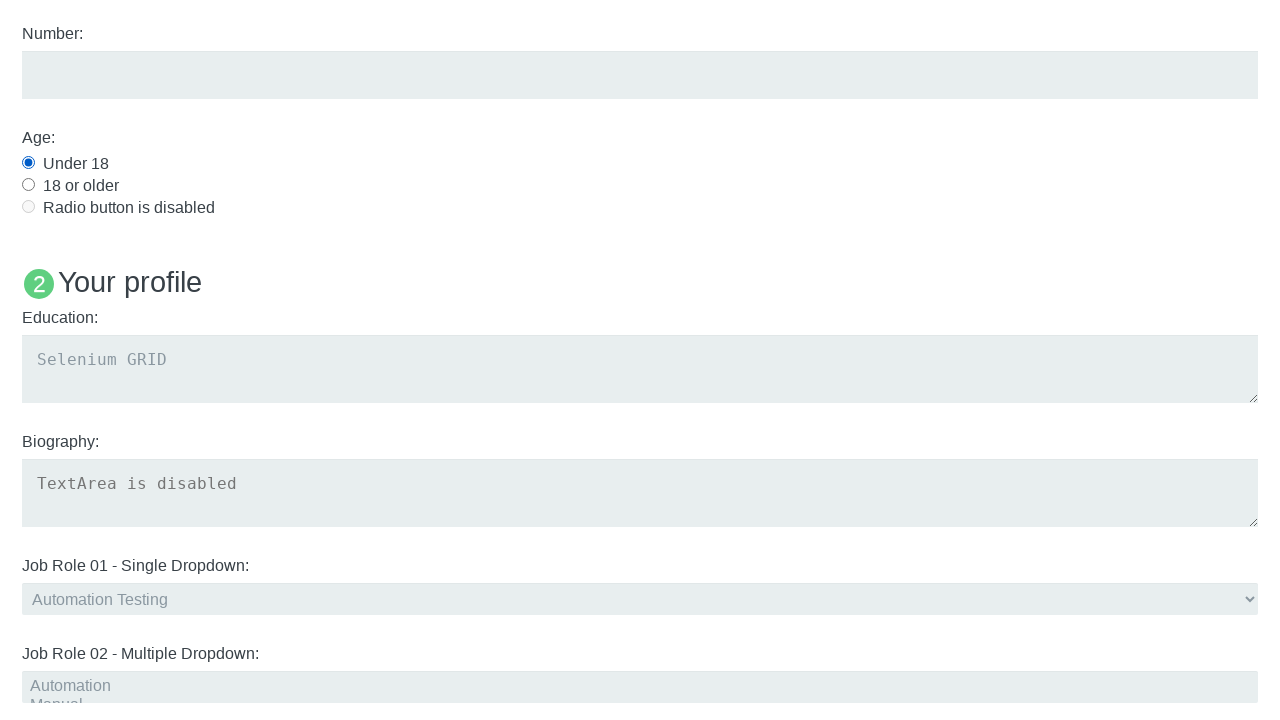

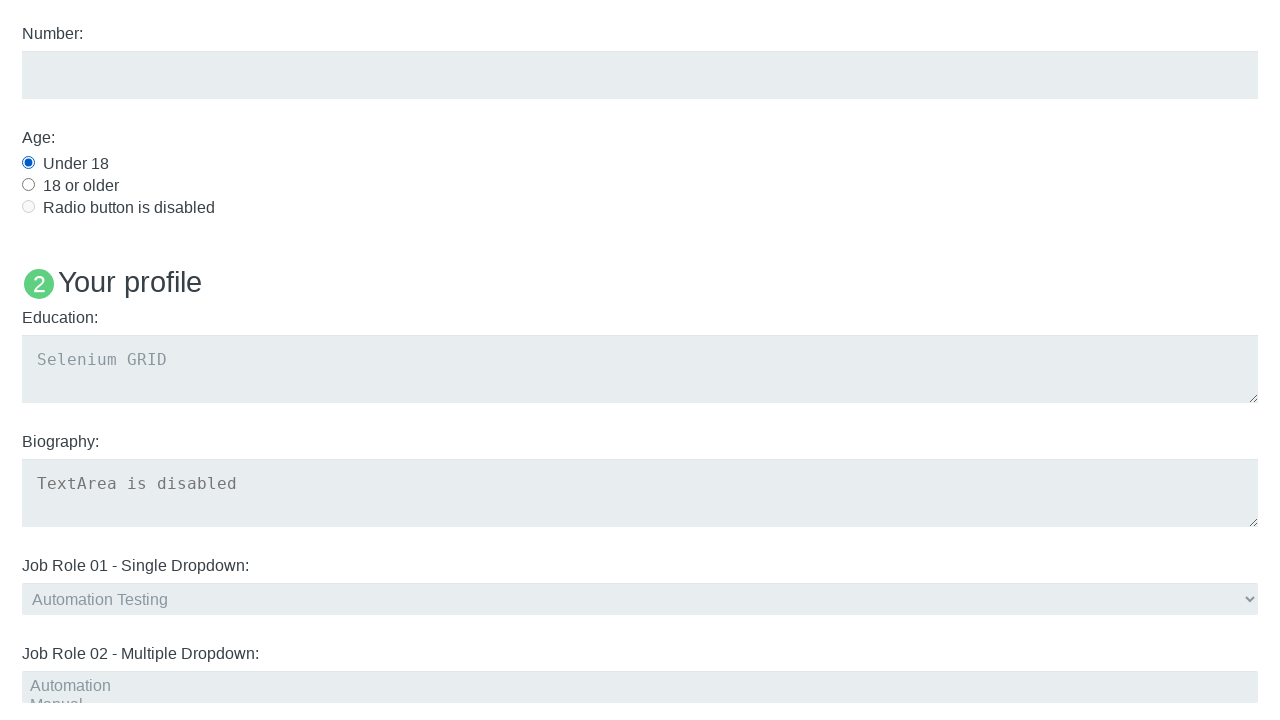